Navigates to a test automation practice page and checks all checkboxes in a table

Starting URL: https://testautomationpractice.blogspot.com/

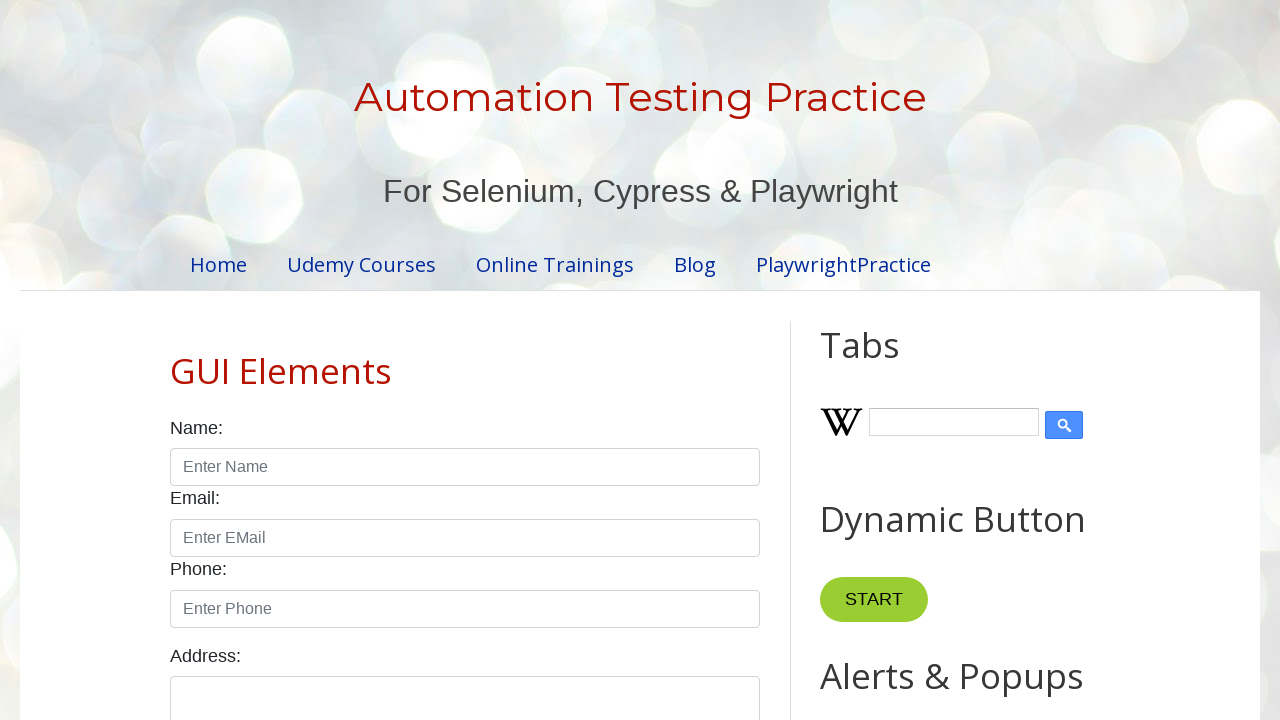

Navigated to test automation practice page
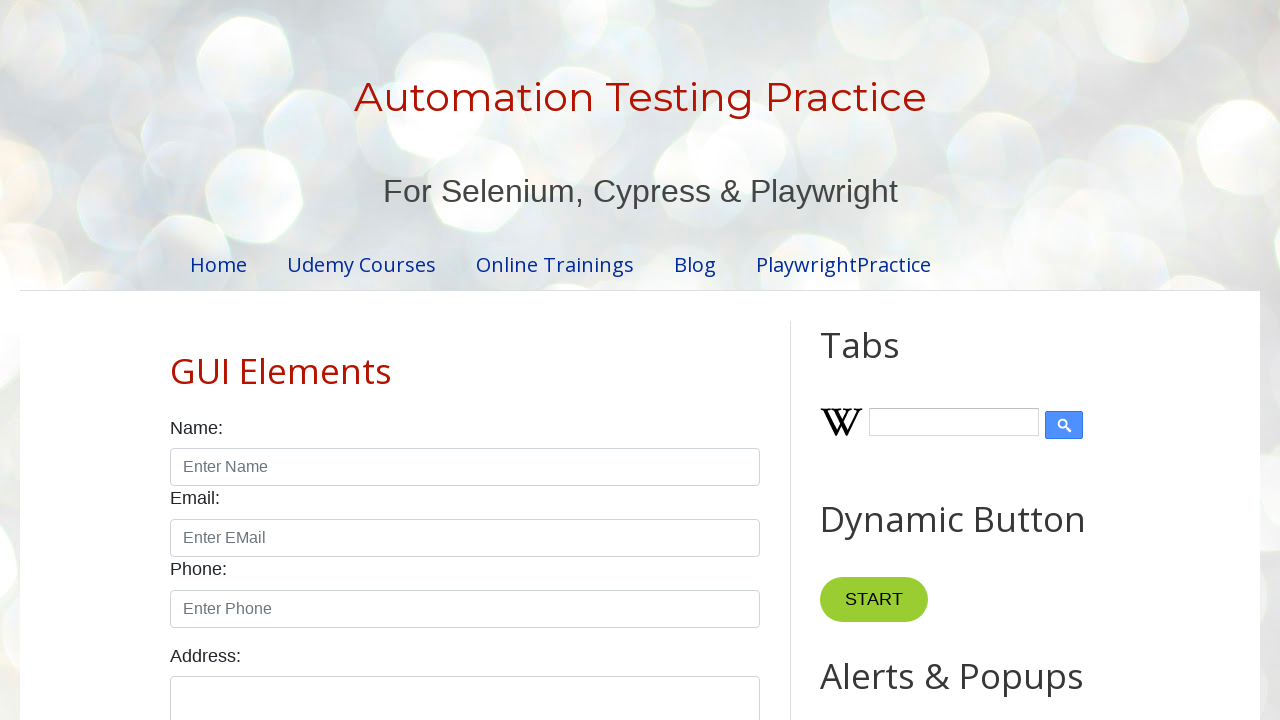

Located all checkboxes in the table
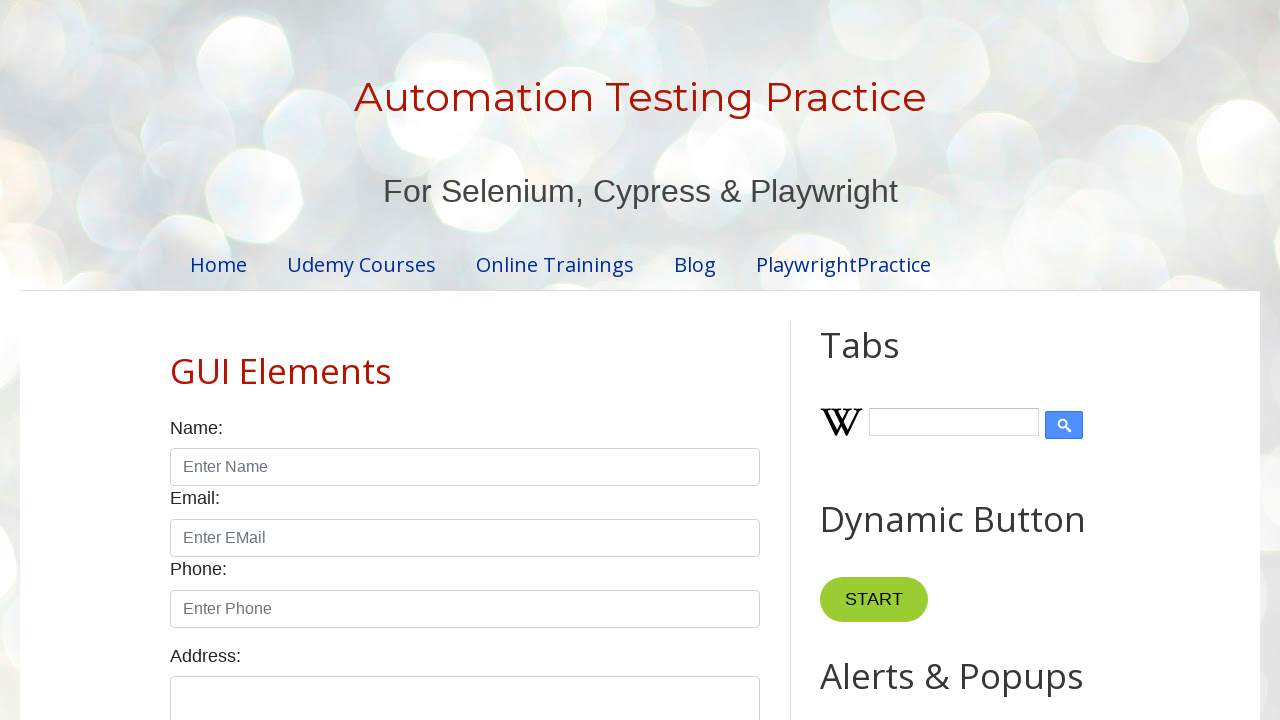

Checked a checkbox in the table at (651, 361) on xpath=//tbody//tr//td//input[@type='checkbox'] >> nth=0
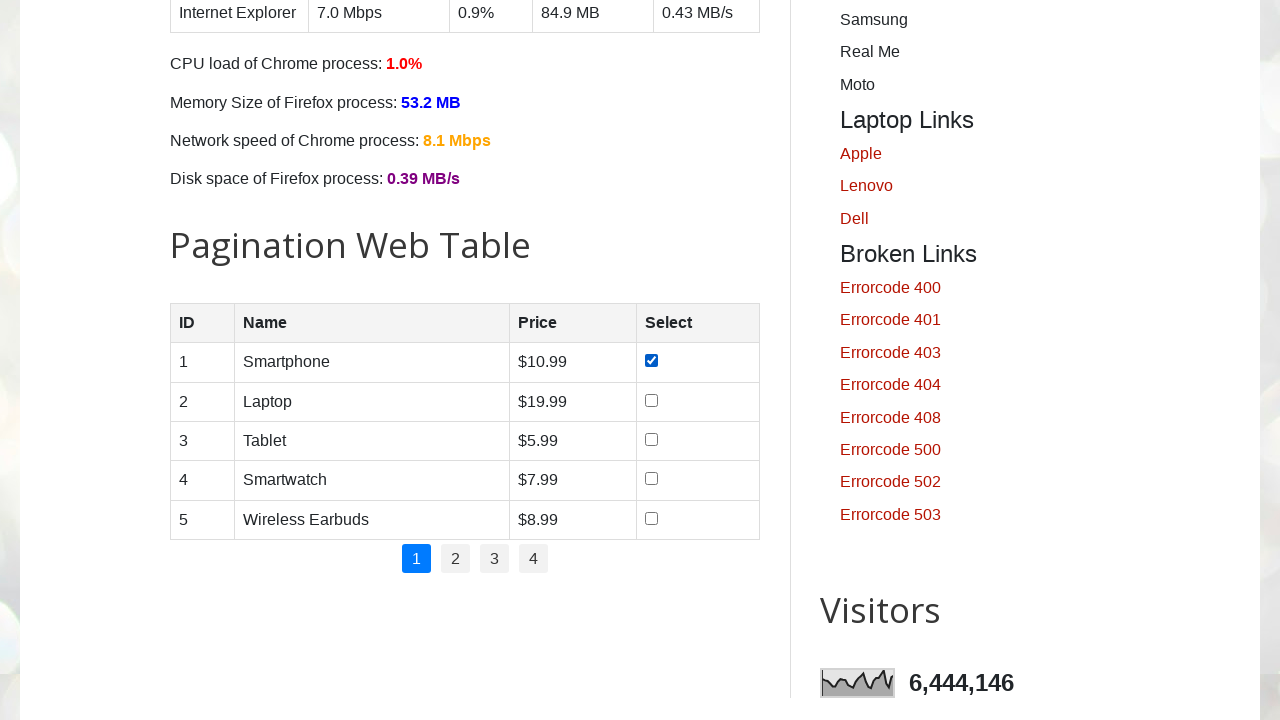

Checked a checkbox in the table at (651, 400) on xpath=//tbody//tr//td//input[@type='checkbox'] >> nth=1
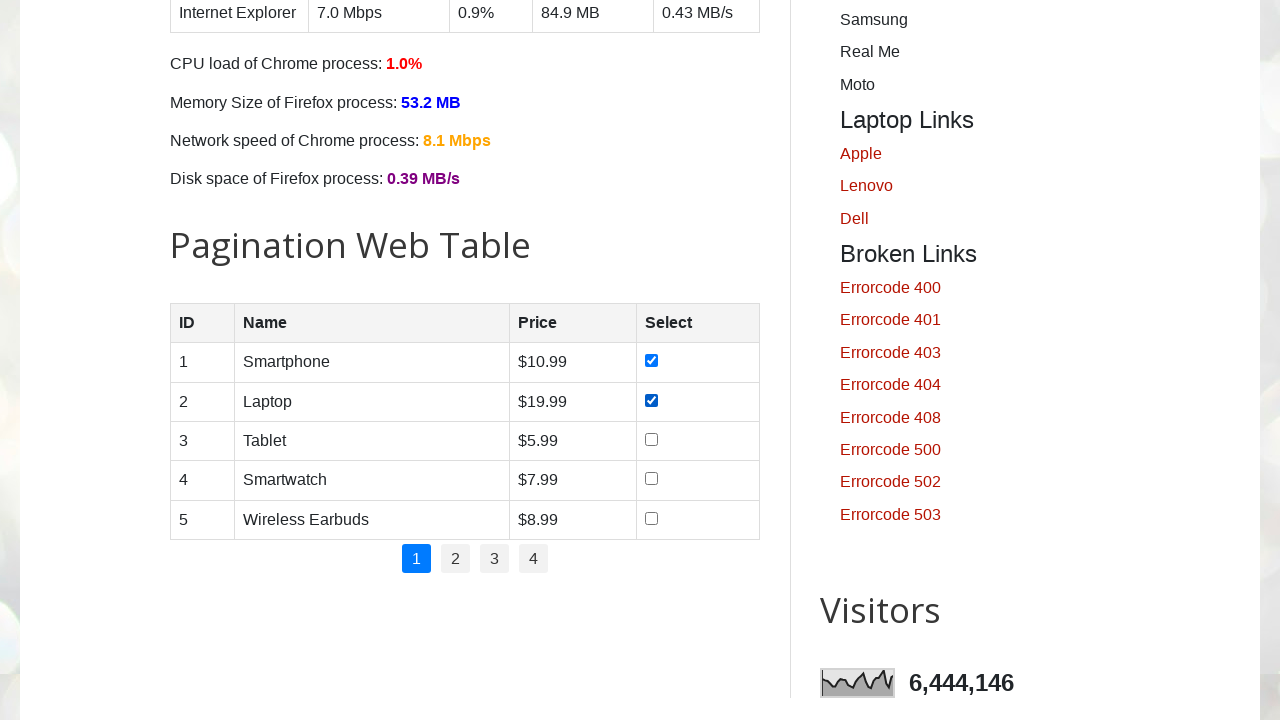

Checked a checkbox in the table at (651, 439) on xpath=//tbody//tr//td//input[@type='checkbox'] >> nth=2
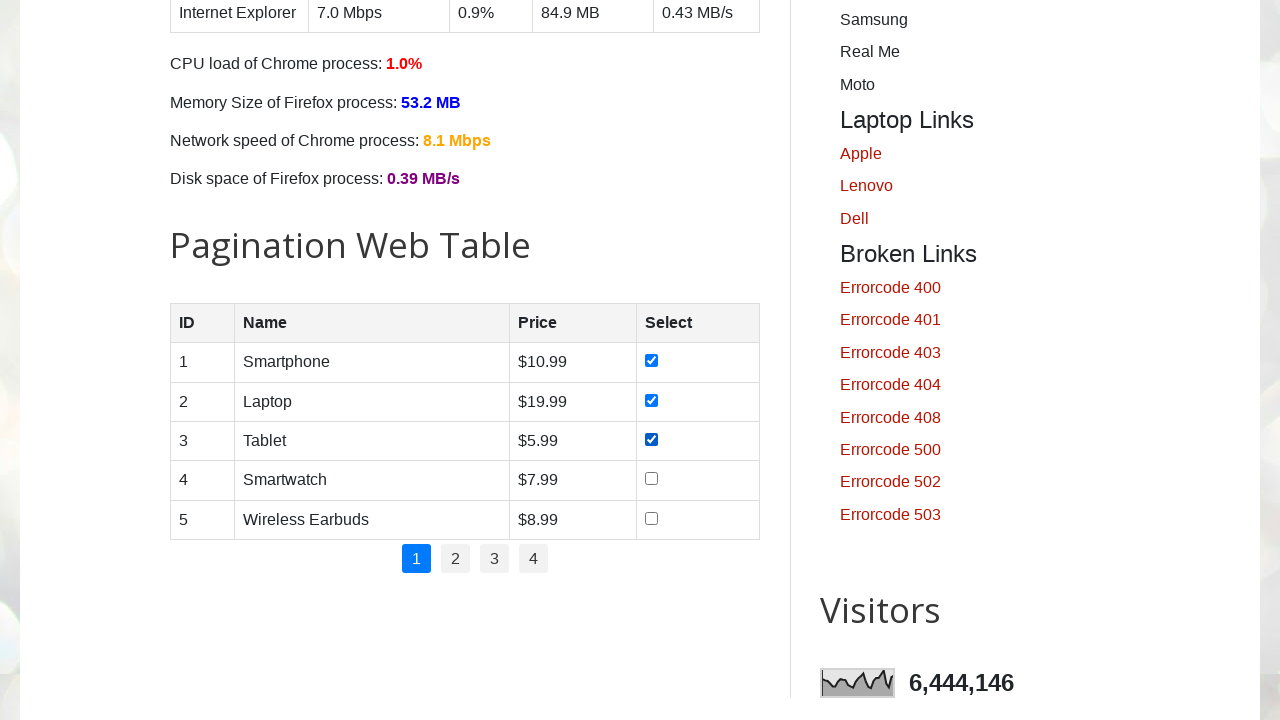

Checked a checkbox in the table at (651, 479) on xpath=//tbody//tr//td//input[@type='checkbox'] >> nth=3
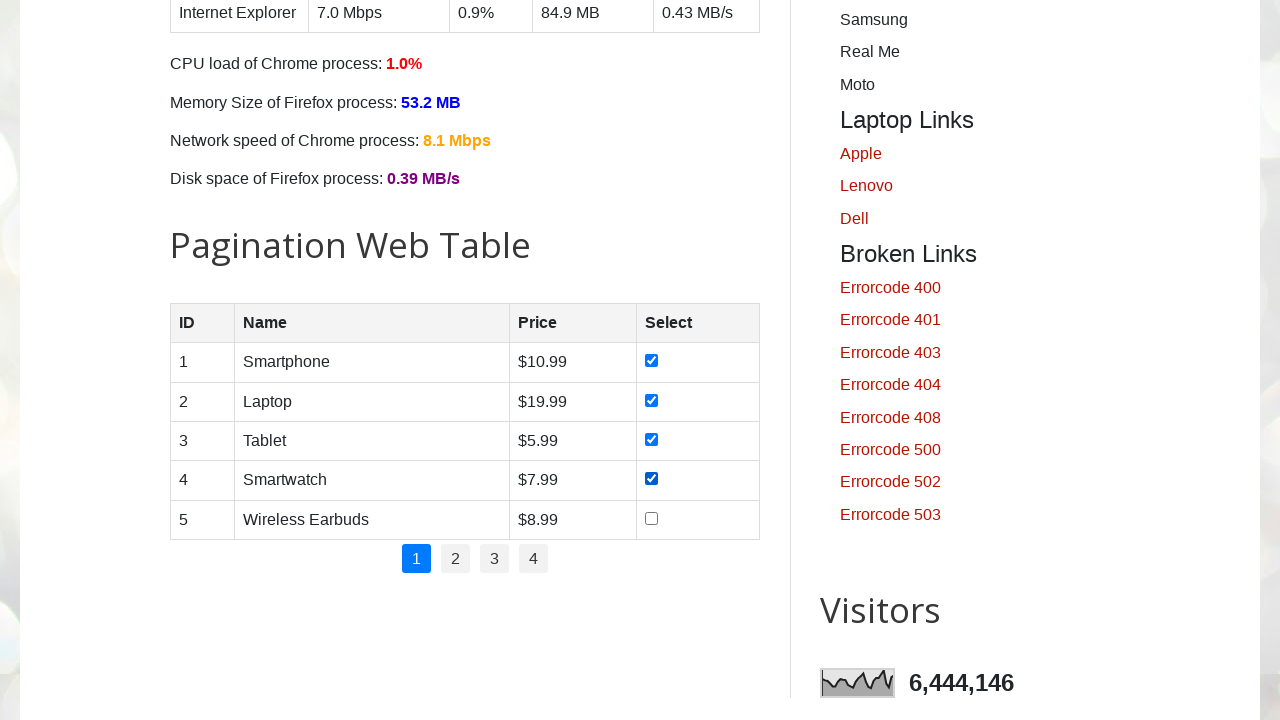

Checked a checkbox in the table at (651, 518) on xpath=//tbody//tr//td//input[@type='checkbox'] >> nth=4
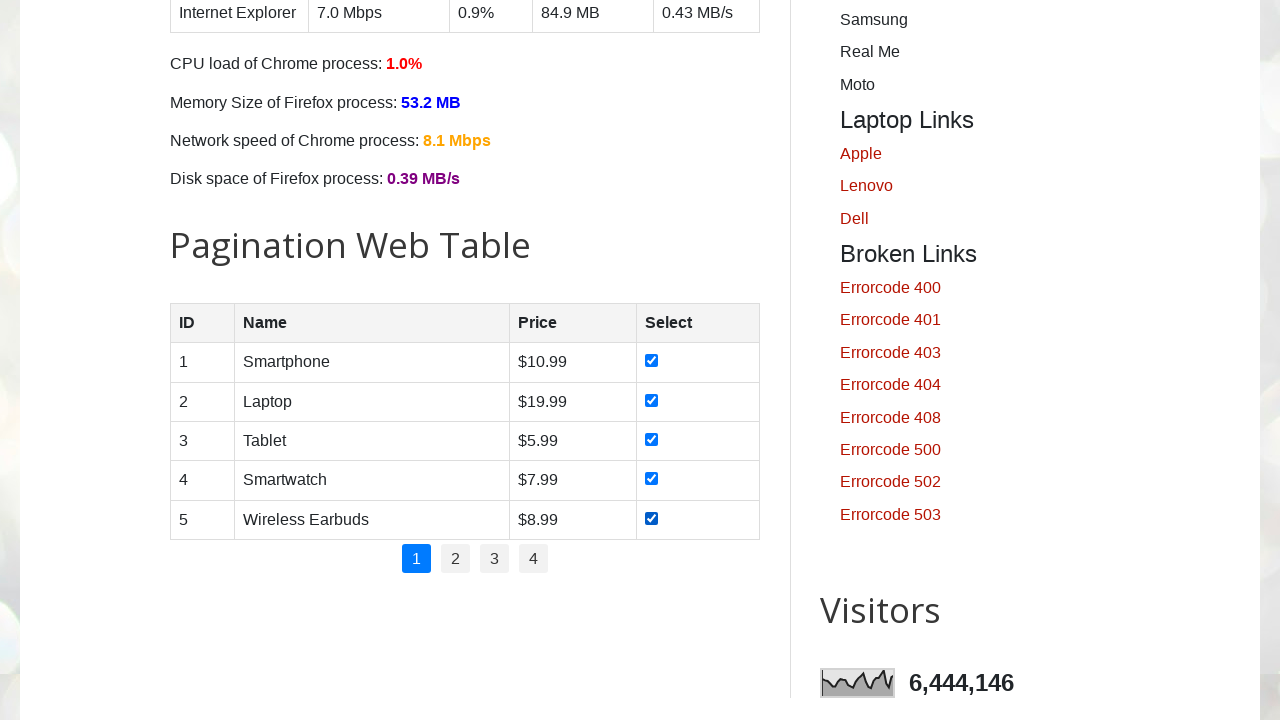

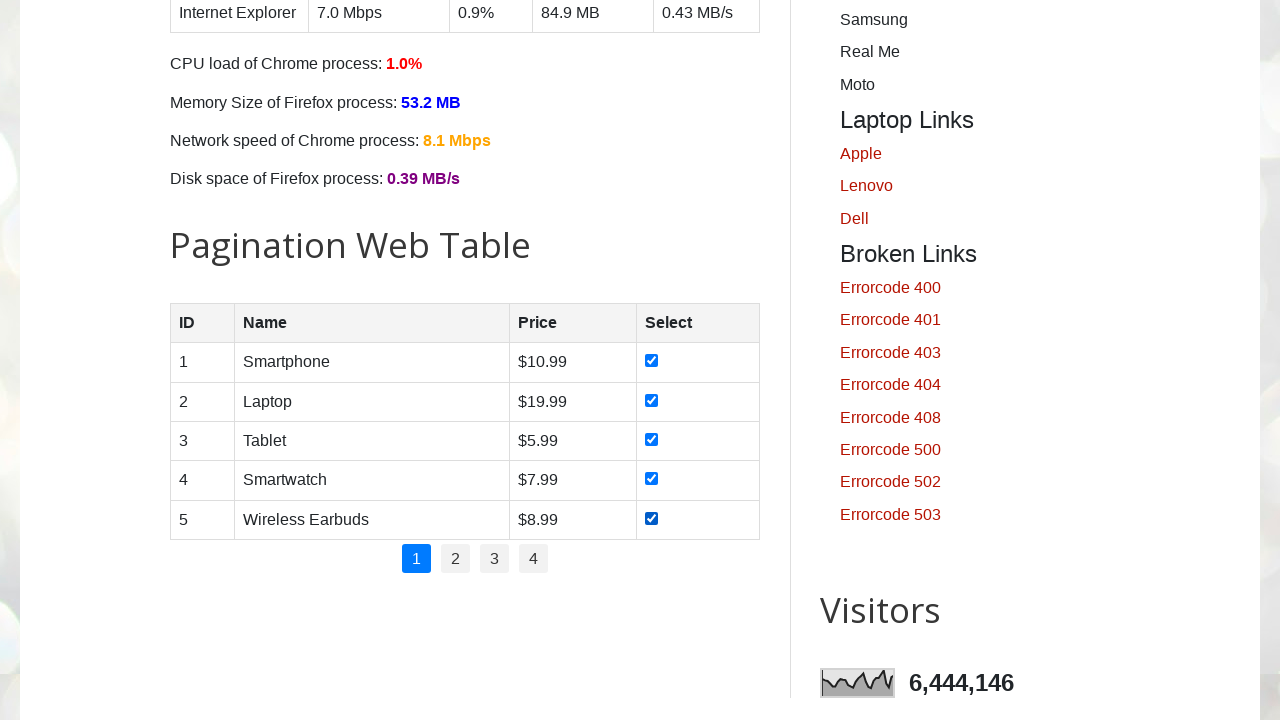